Tests dynamic data loading by clicking a "Get New User" button and waiting for user information to appear on the page

Starting URL: http://syntaxprojects.com/dynamic-data-loading-demo.php

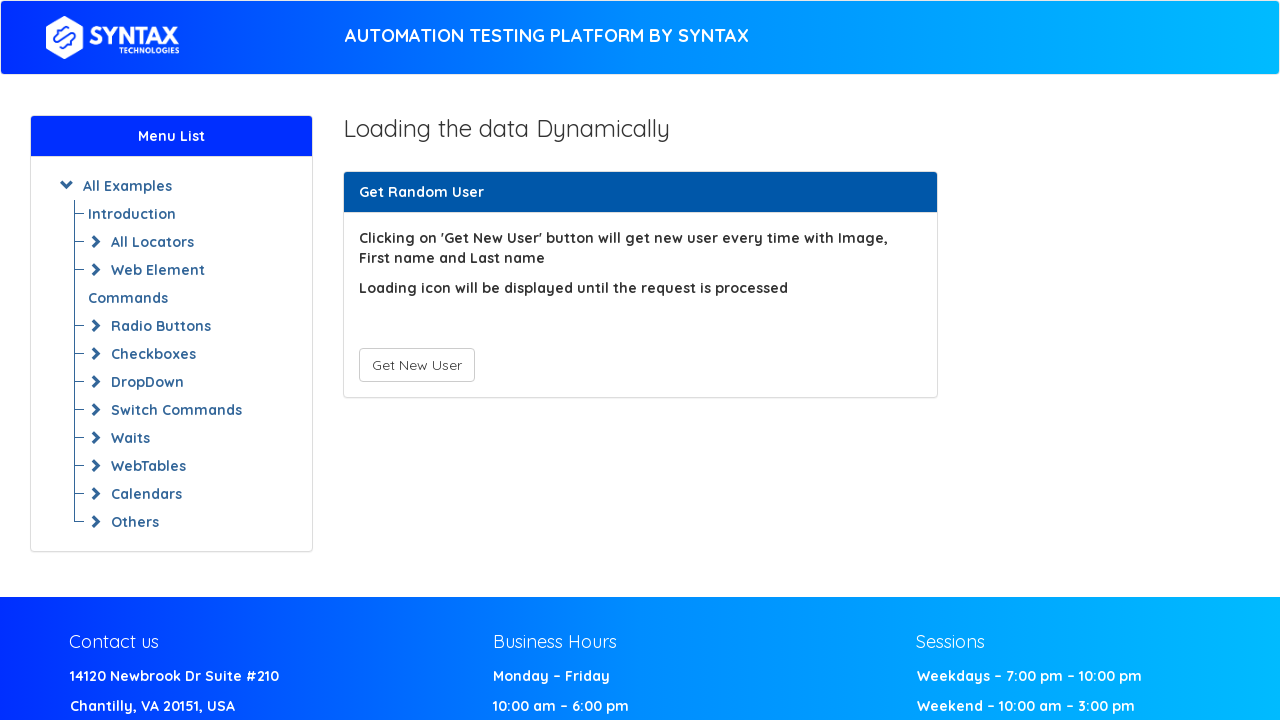

Clicked the 'Get New User' button at (416, 365) on #save
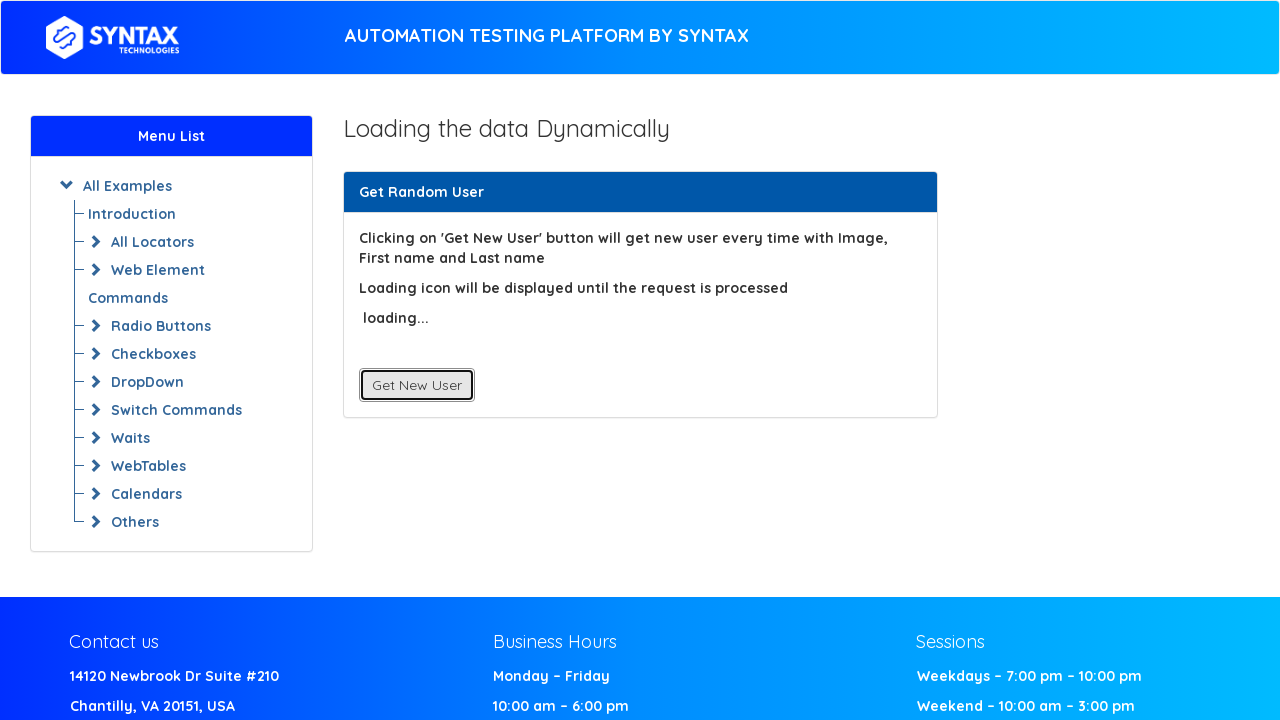

Waited for user information to appear - First Name element is now visible
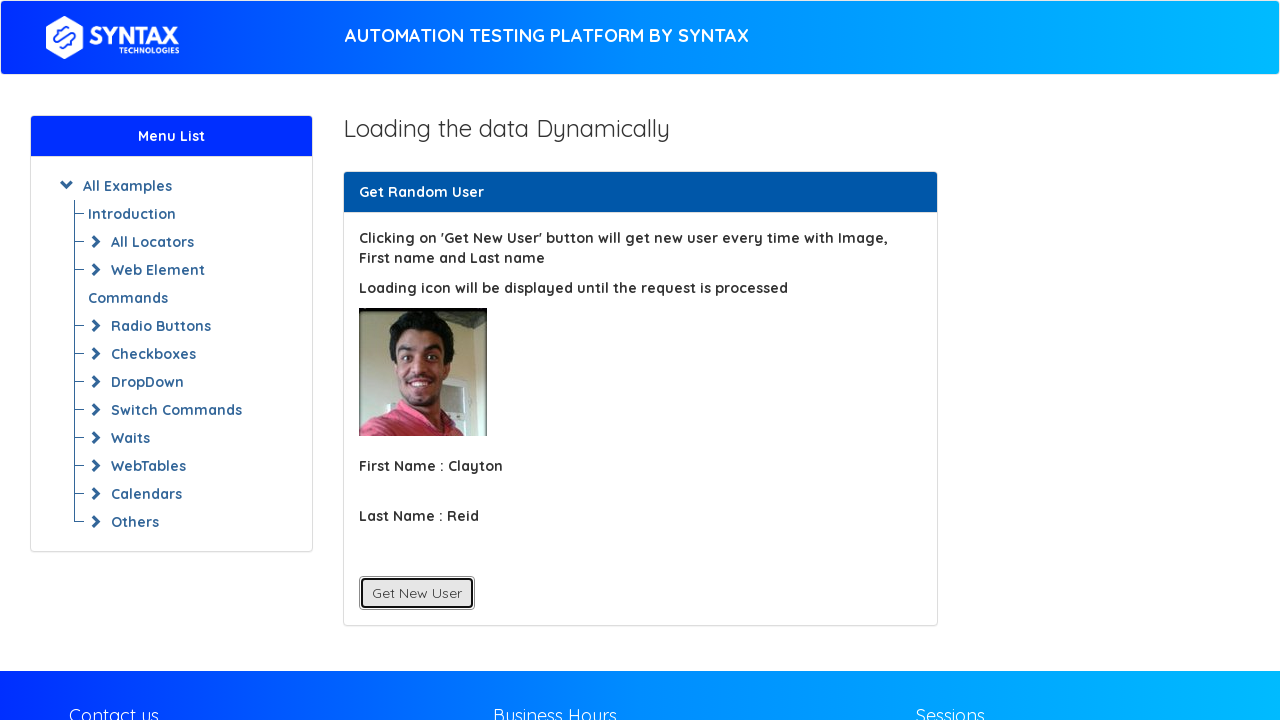

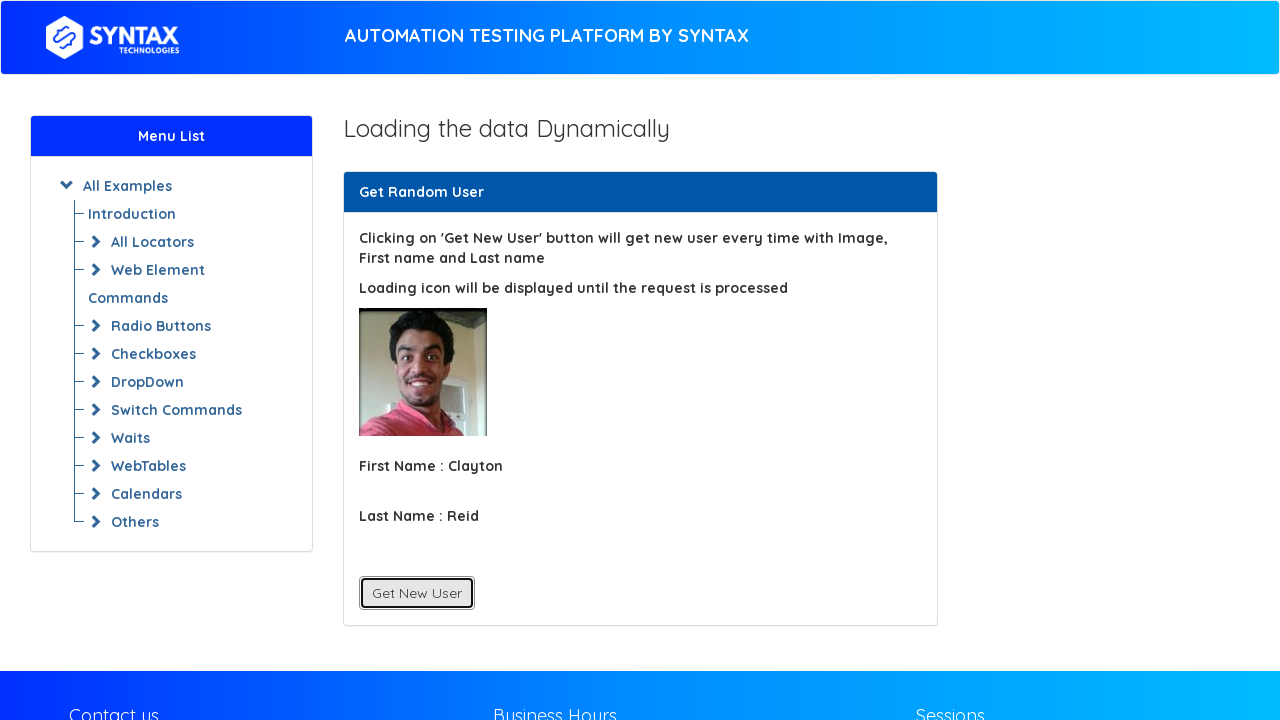